Tests login form validation by submitting empty fields and verifying error message

Starting URL: https://the-internet.herokuapp.com/

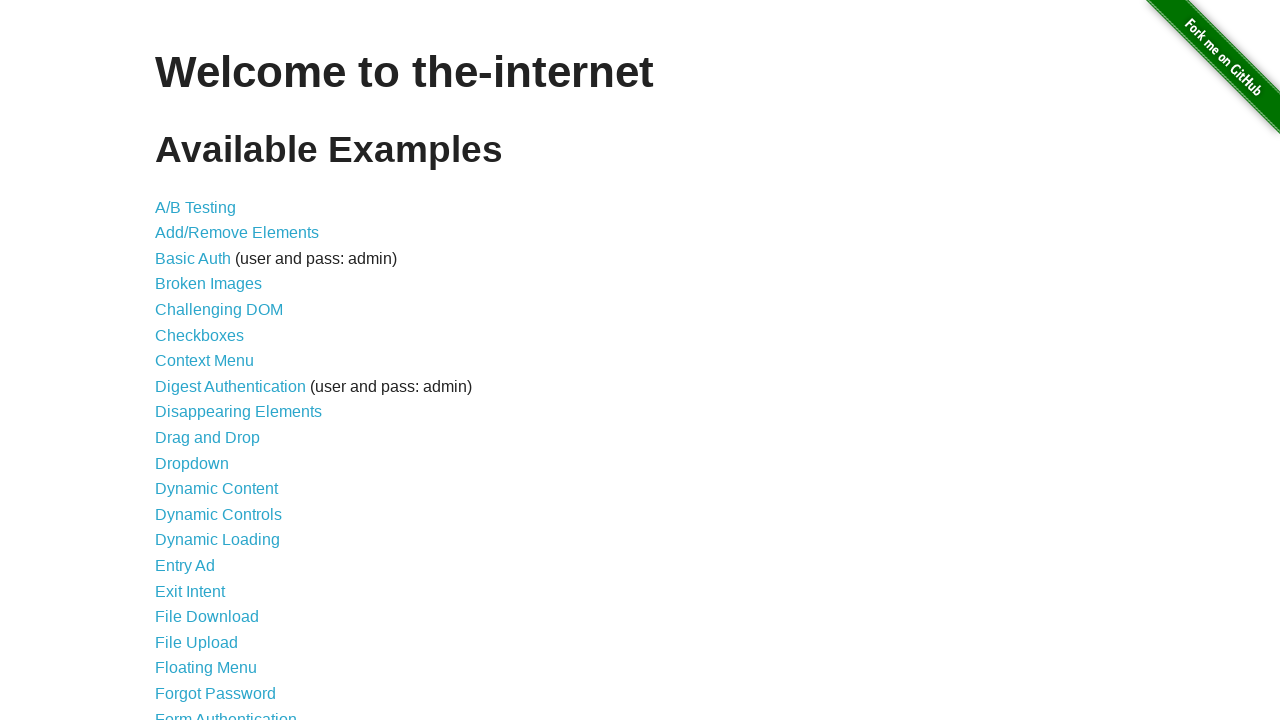

Clicked on Form Authentication link at (226, 712) on a[href='/login']
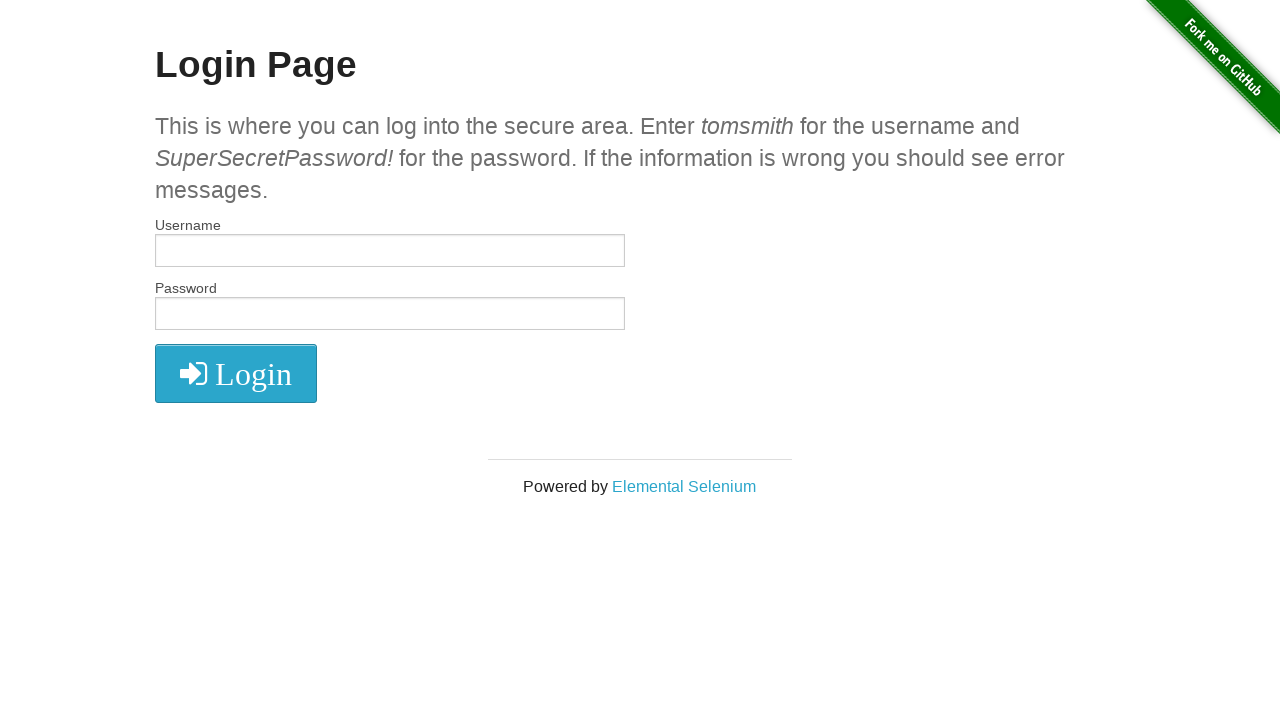

Clicked Login button without entering credentials at (236, 373) on button.radius
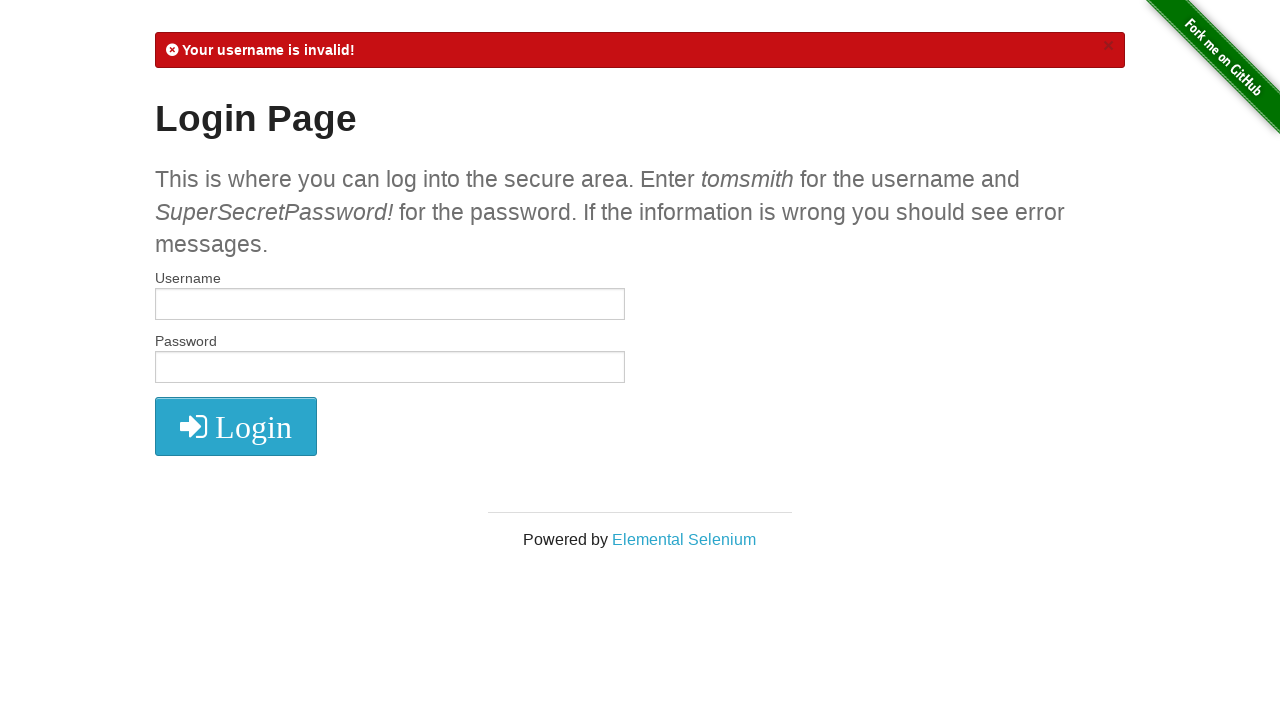

Retrieved error message text from flash element
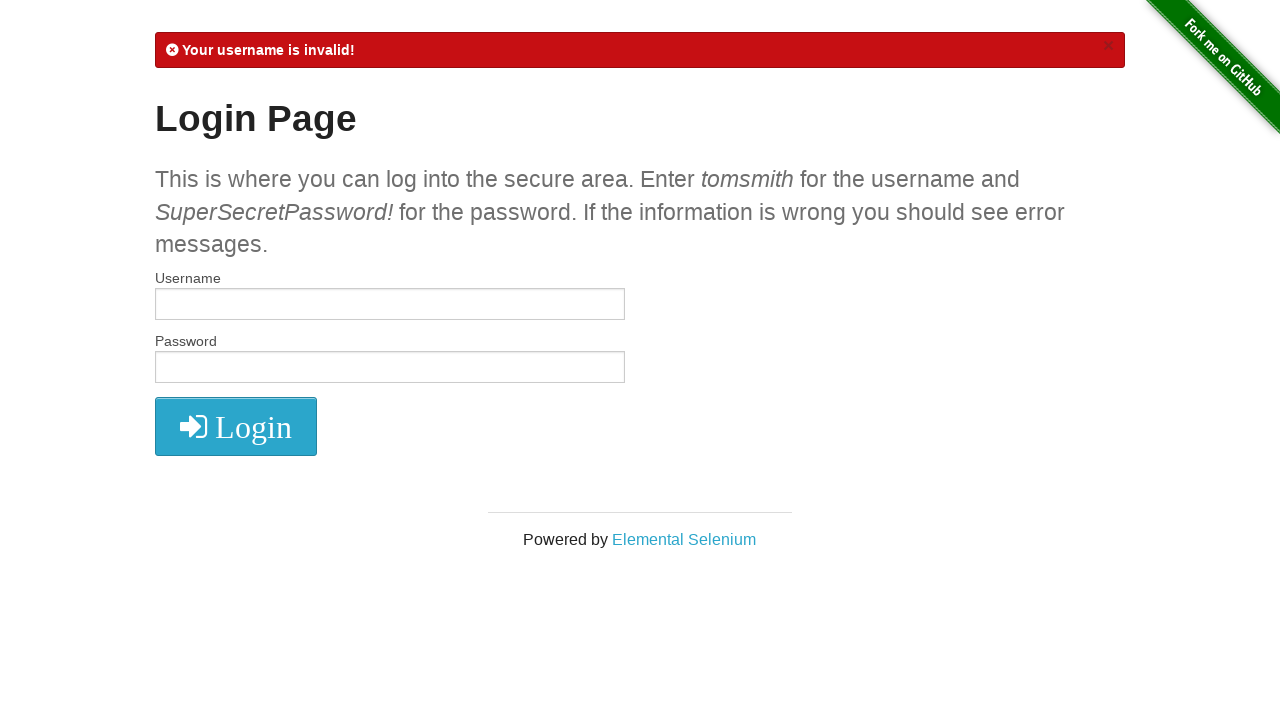

Verified error message contains 'Your username is invalid!'
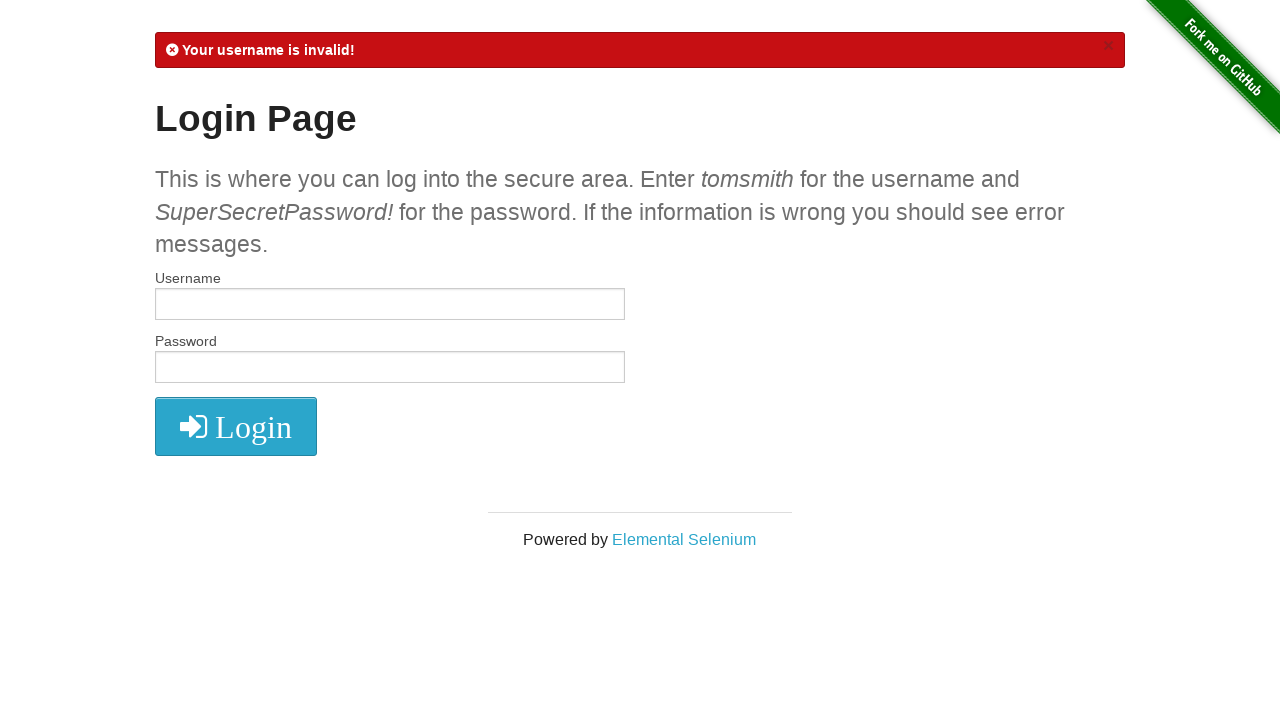

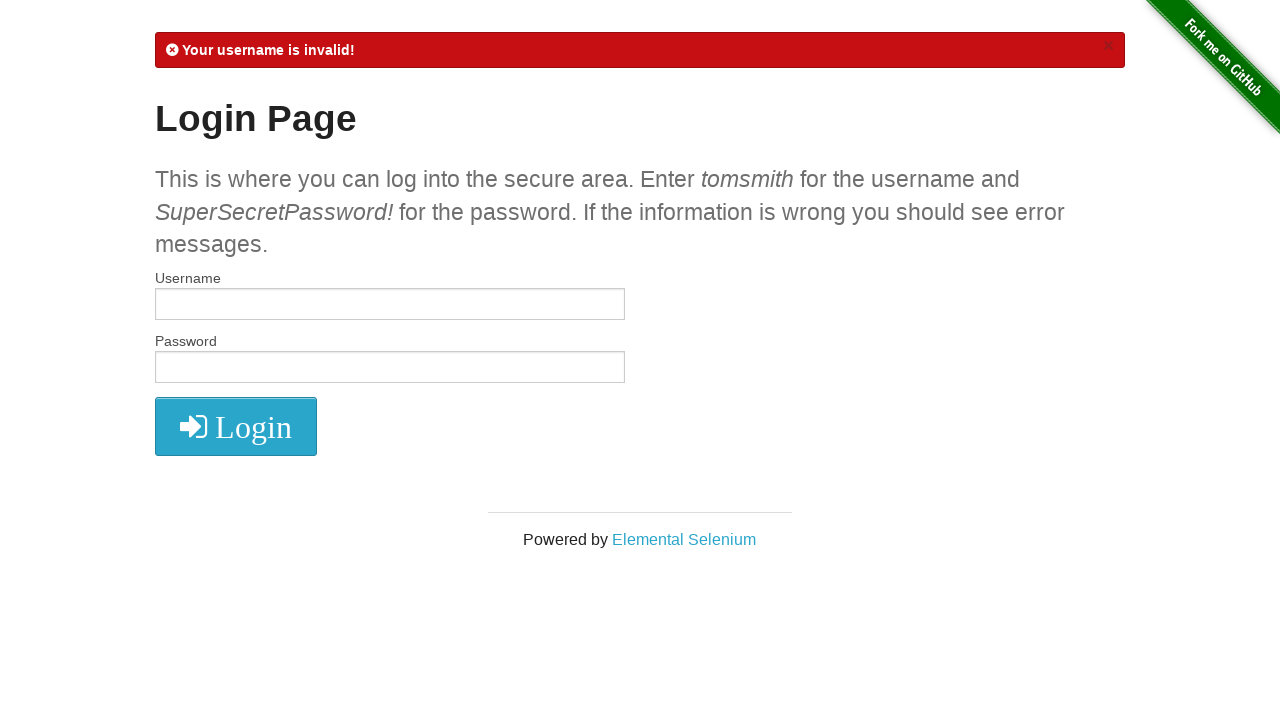